Tests checkbox functionality by navigating to checkboxes page and clicking all three checkboxes

Starting URL: https://formy-project.herokuapp.com

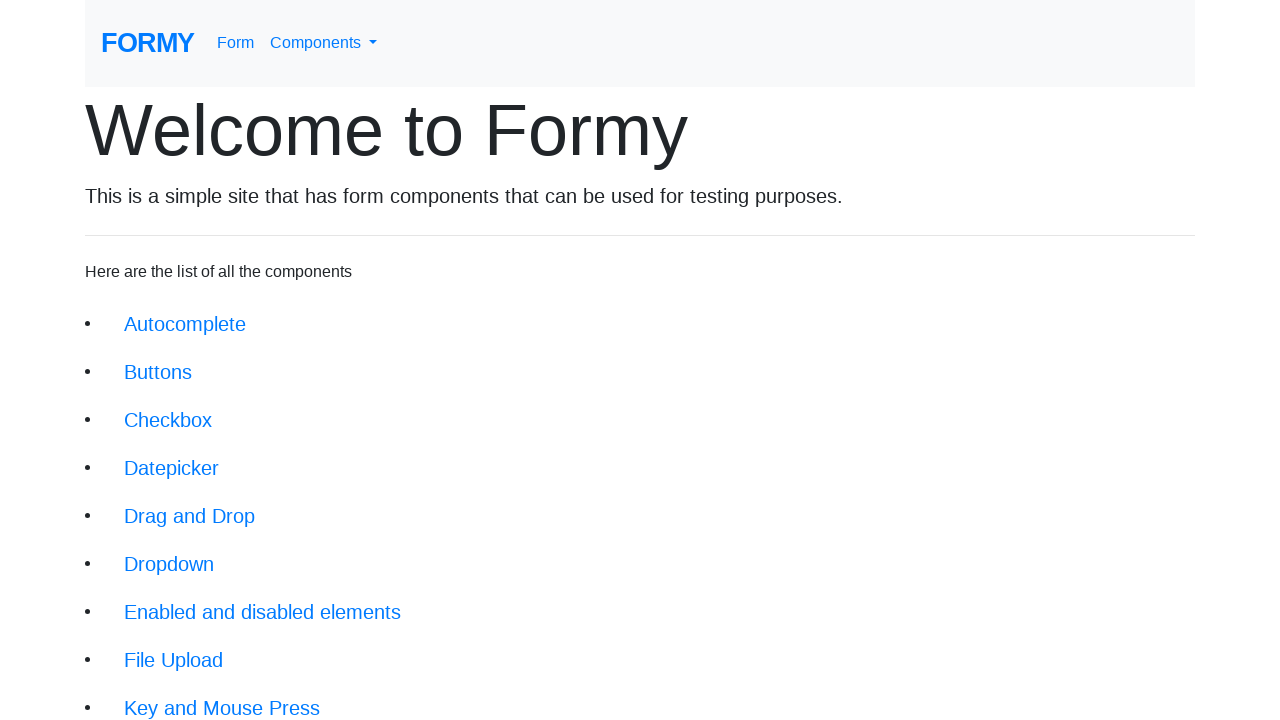

Clicked checkboxes link to navigate to checkboxes page at (168, 420) on xpath=//li[3]/a[@class = 'btn btn-lg']
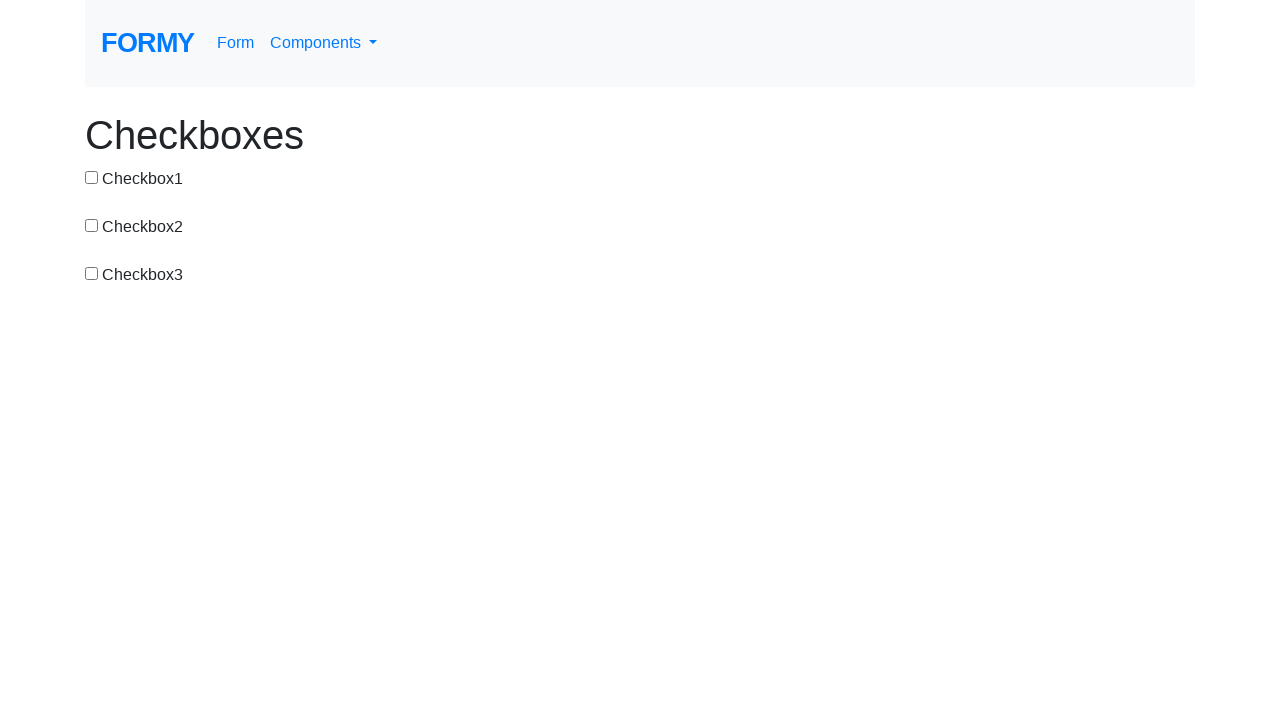

Checkboxes page loaded successfully
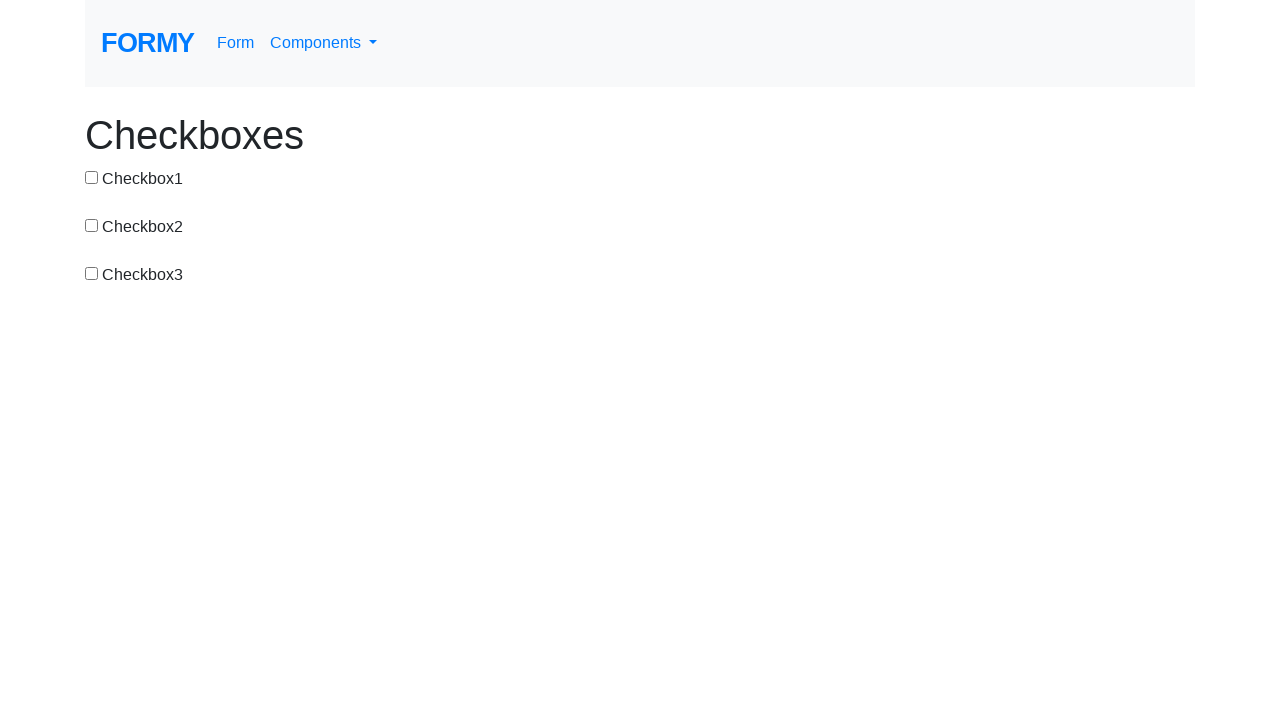

Clicked checkbox 1 at (92, 177) on #checkbox-1
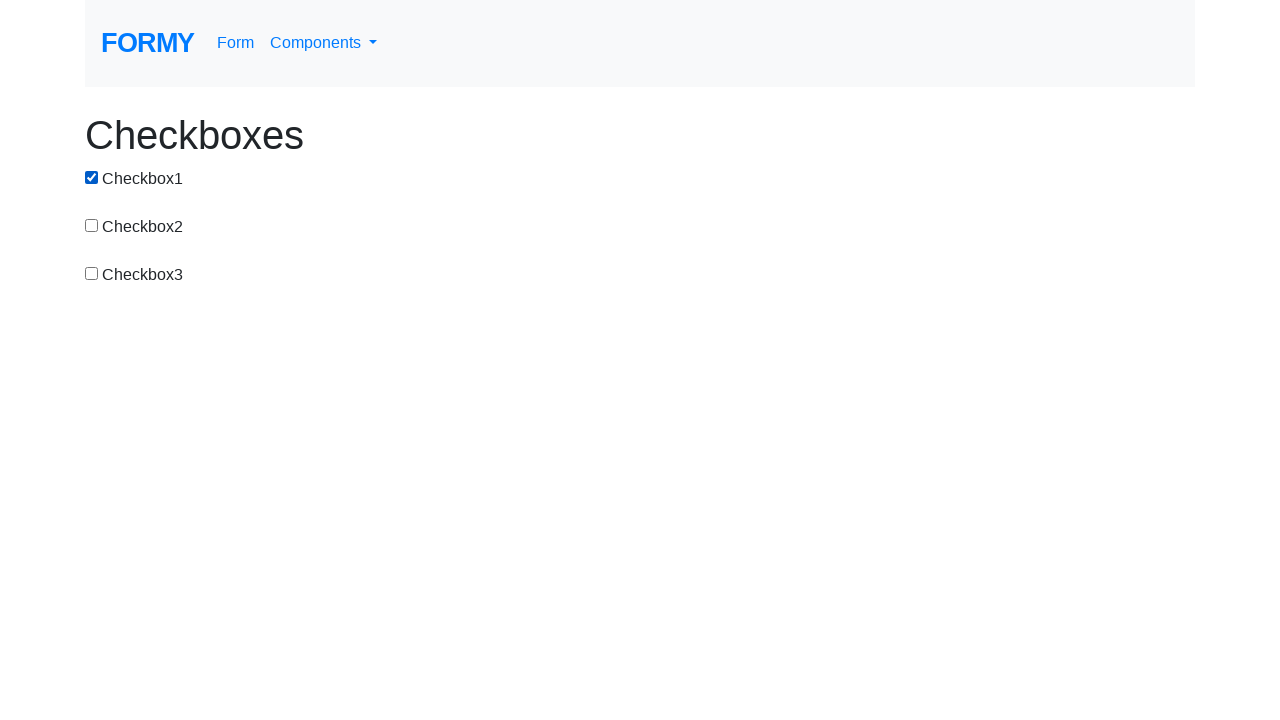

Clicked checkbox 2 at (92, 225) on #checkbox-2
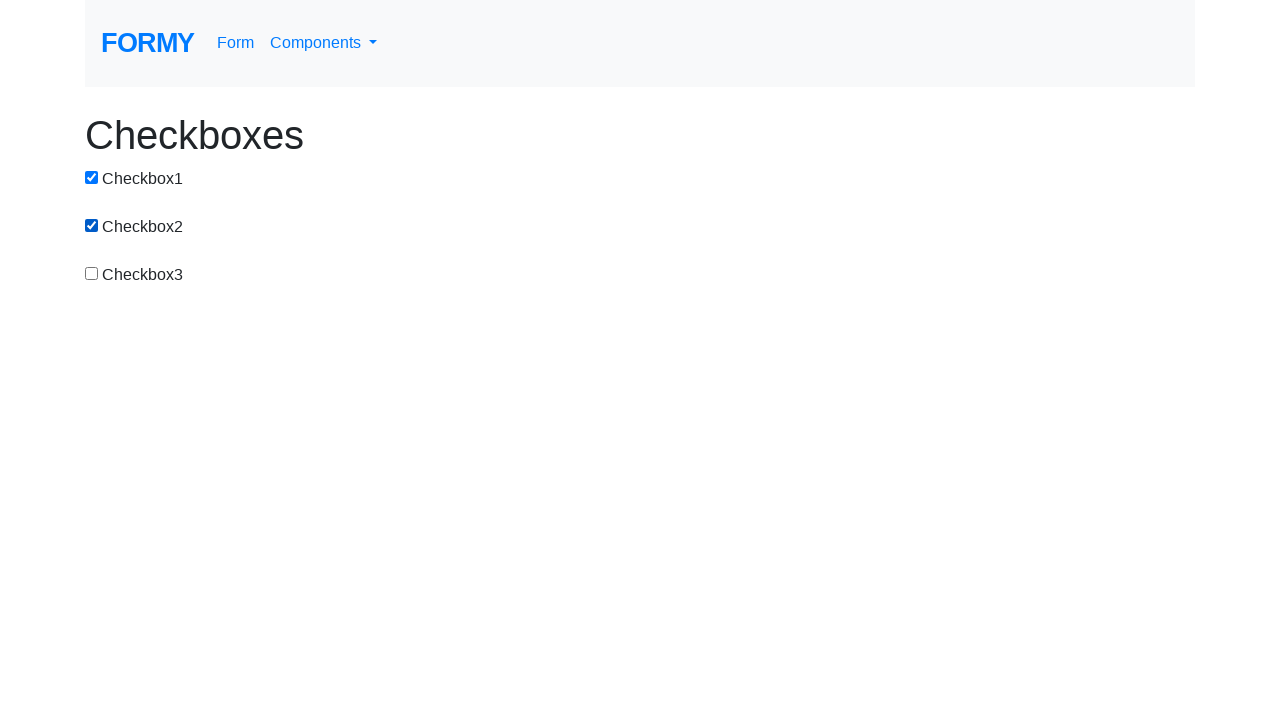

Clicked checkbox 3 at (92, 273) on #checkbox-3
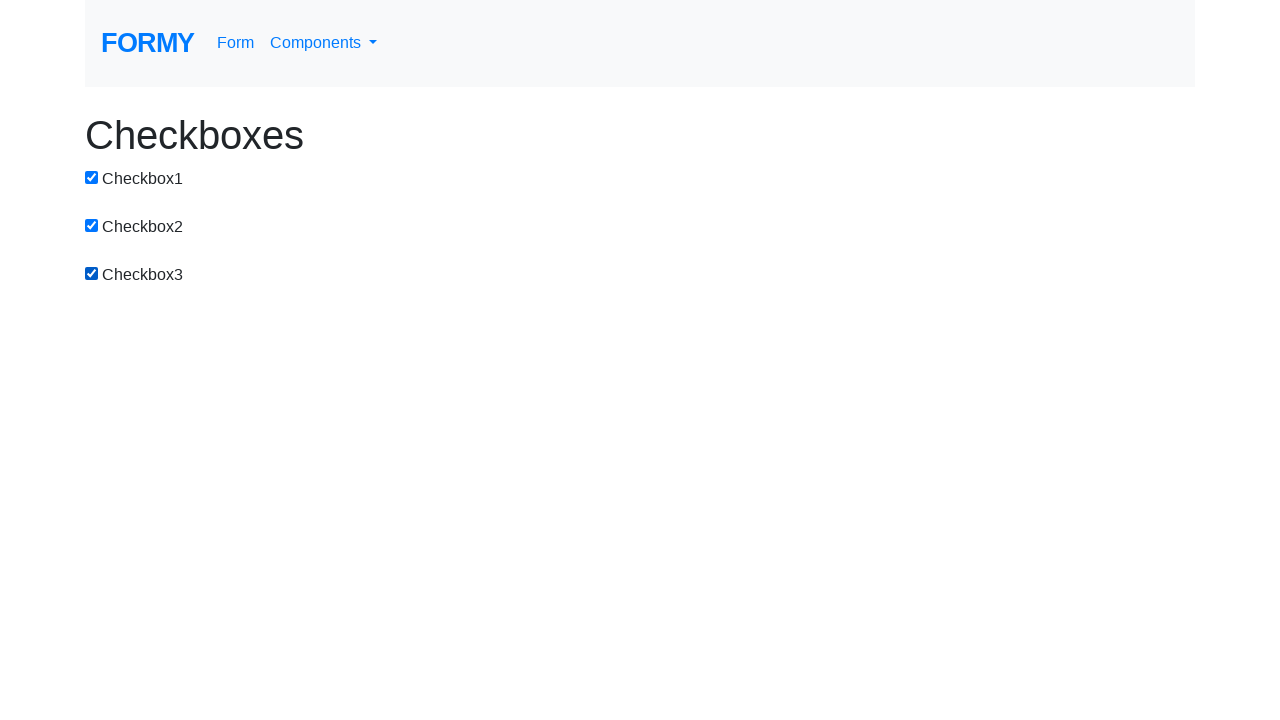

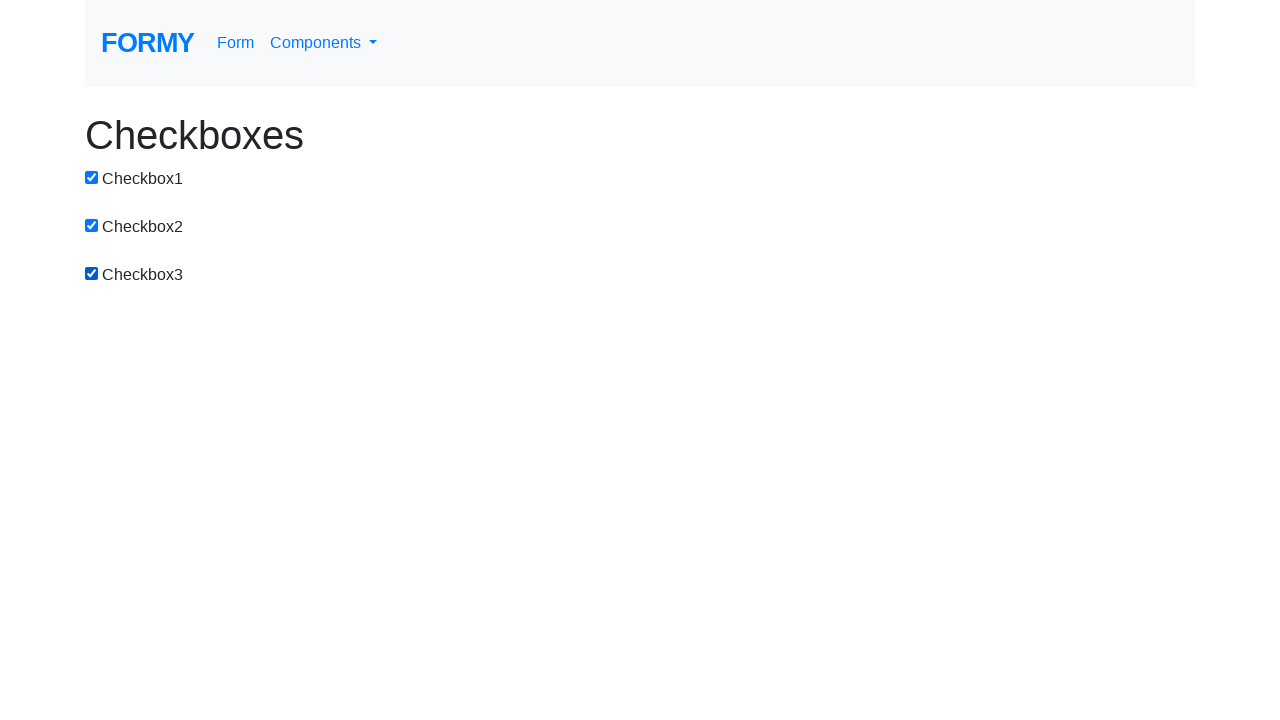